Tests slider widget by clicking on it and moving the slider position

Starting URL: https://demoqa.com/slider

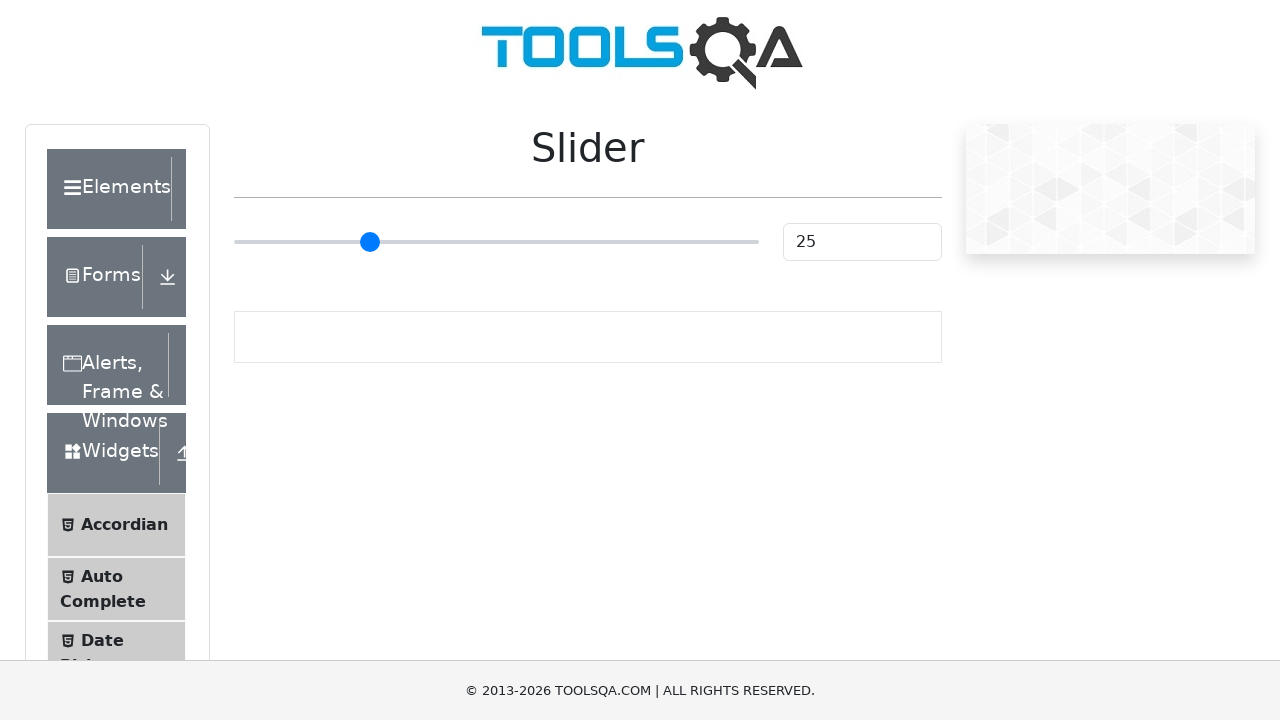

Located slider element with class 'range-slider'
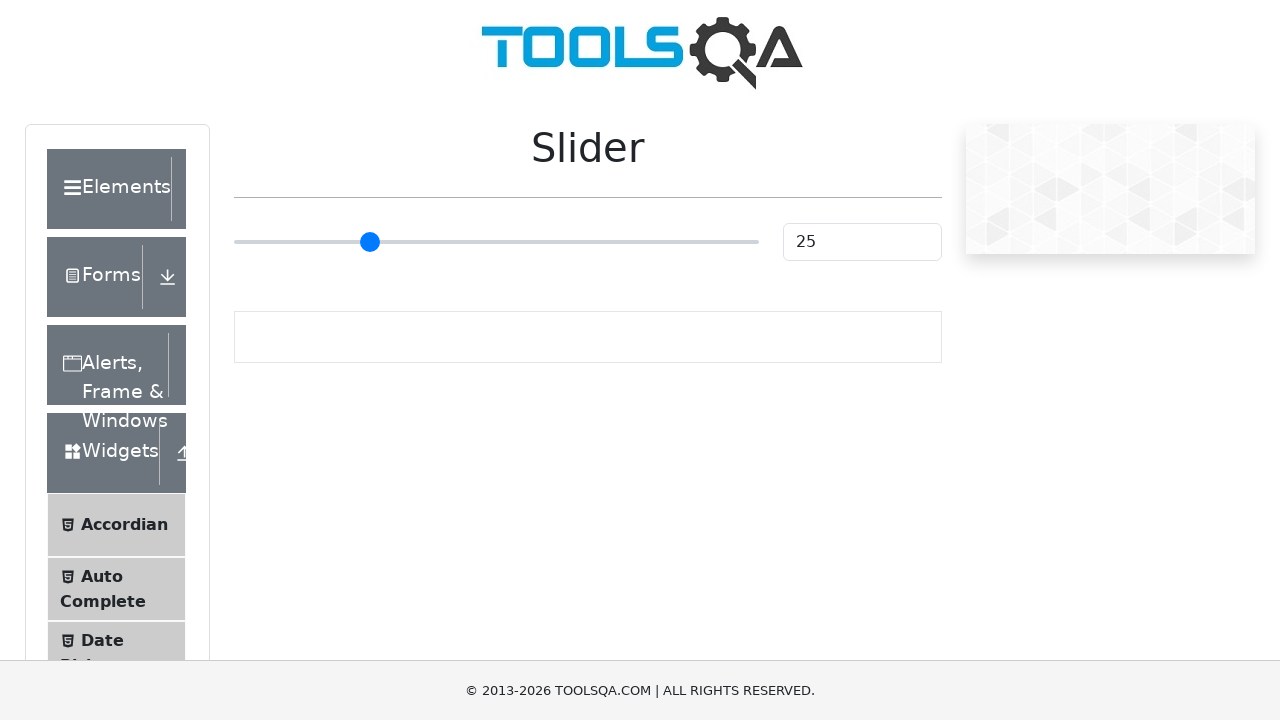

Clicked on slider widget at (496, 242) on input.range-slider
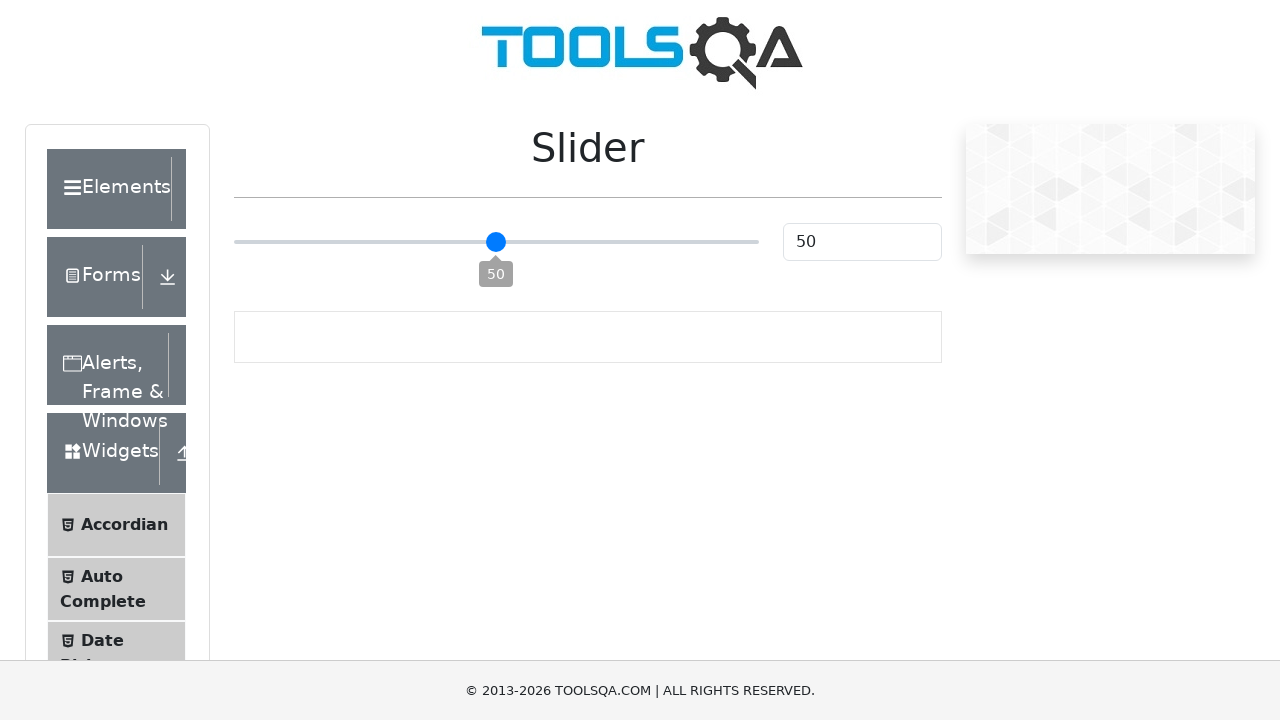

Retrieved slider bounding box coordinates
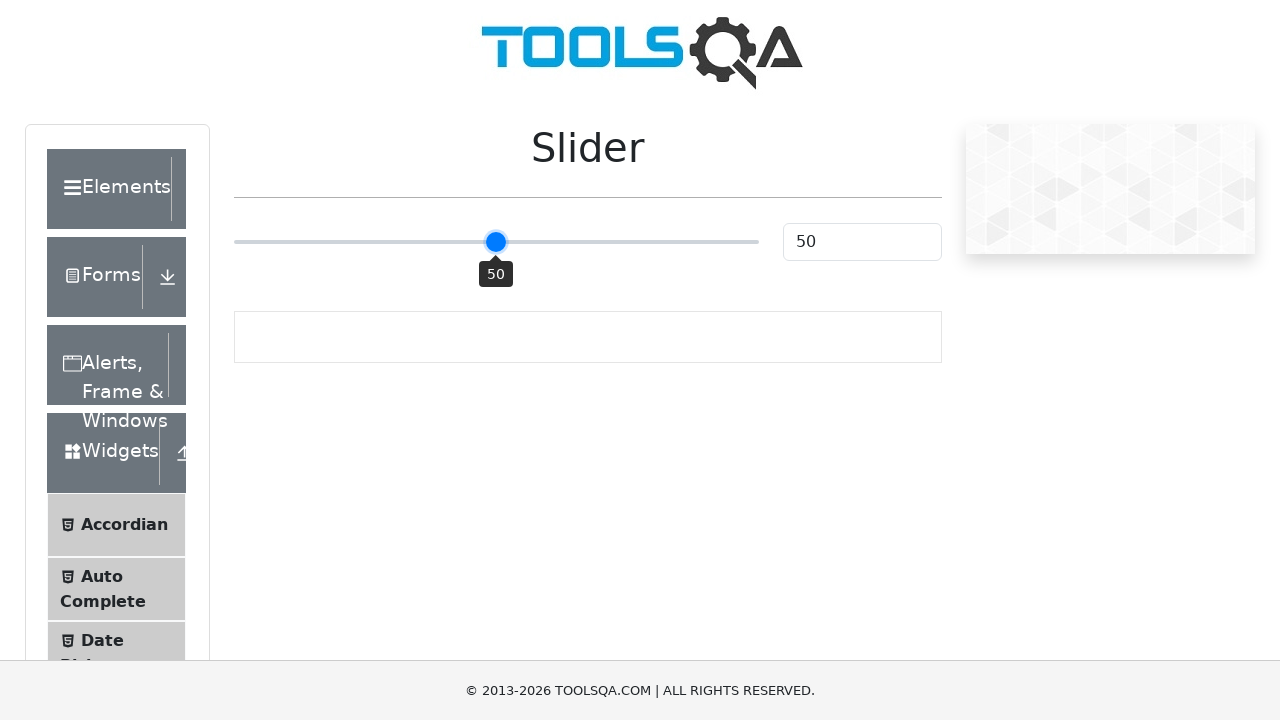

Moved mouse to center of slider at (496, 242)
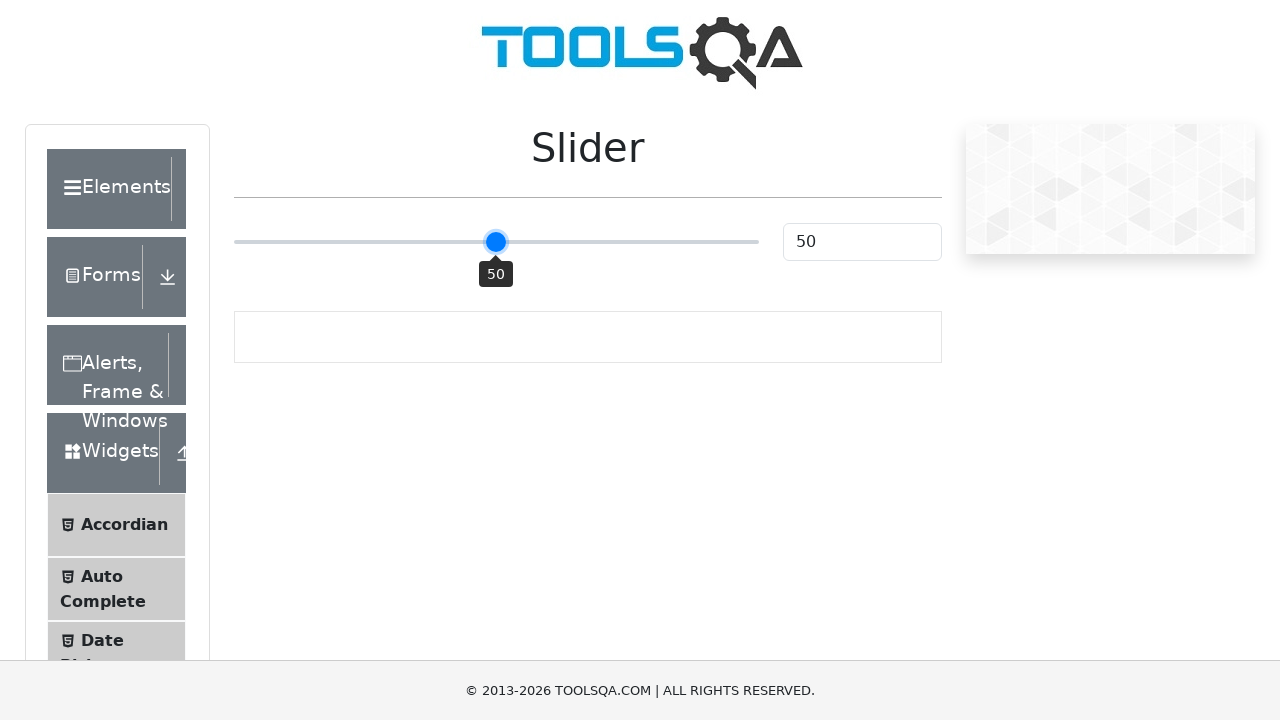

Pressed down mouse button on slider at (496, 242)
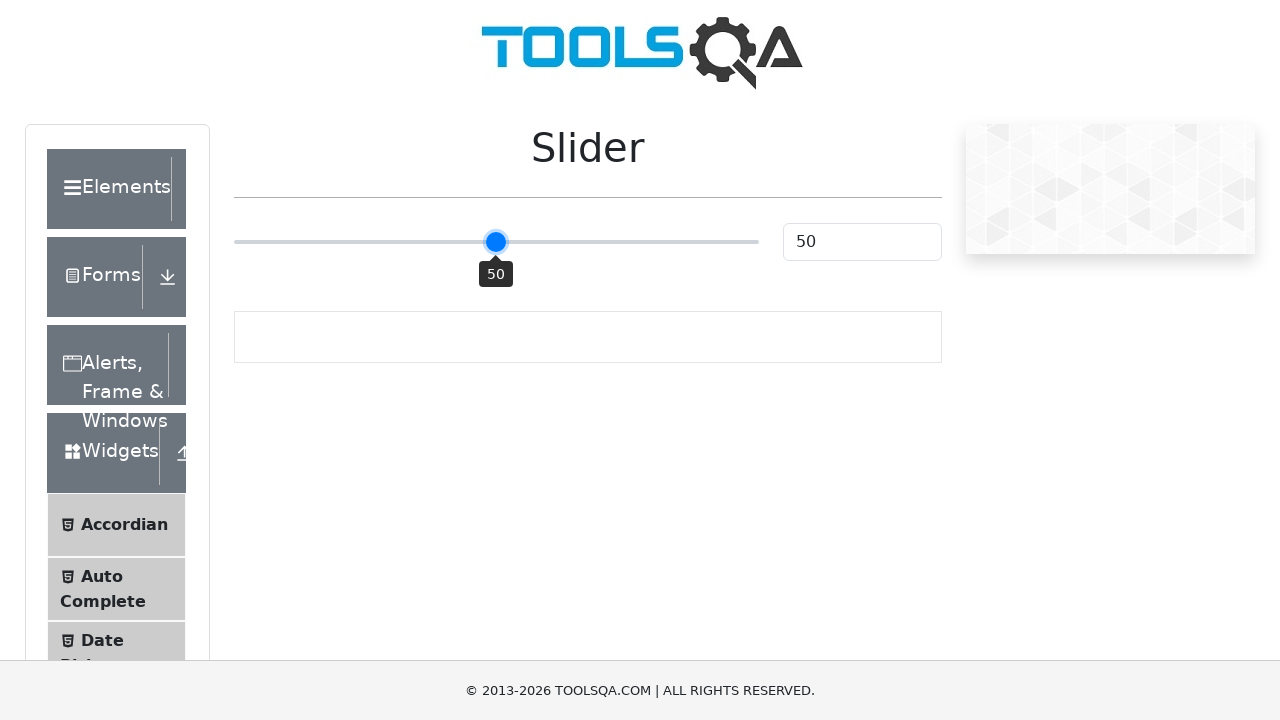

Dragged slider 40 pixels to the right at (536, 242)
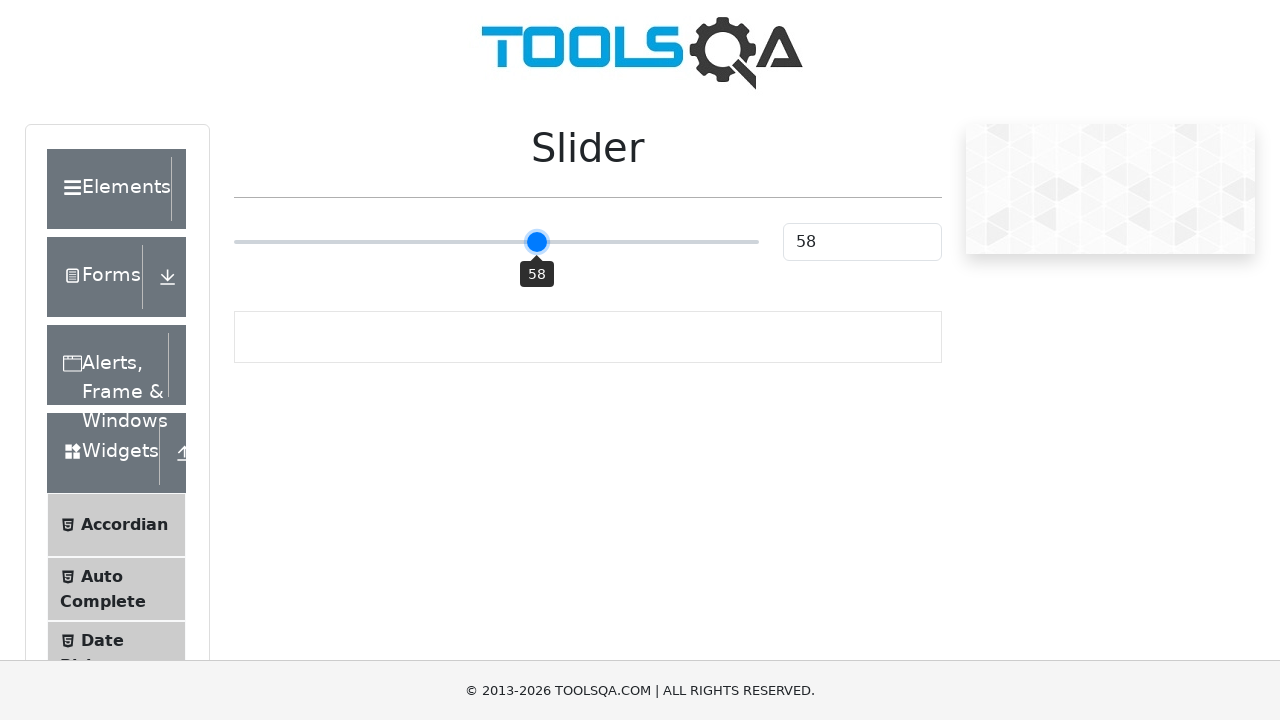

Released mouse button to complete slider drag at (536, 242)
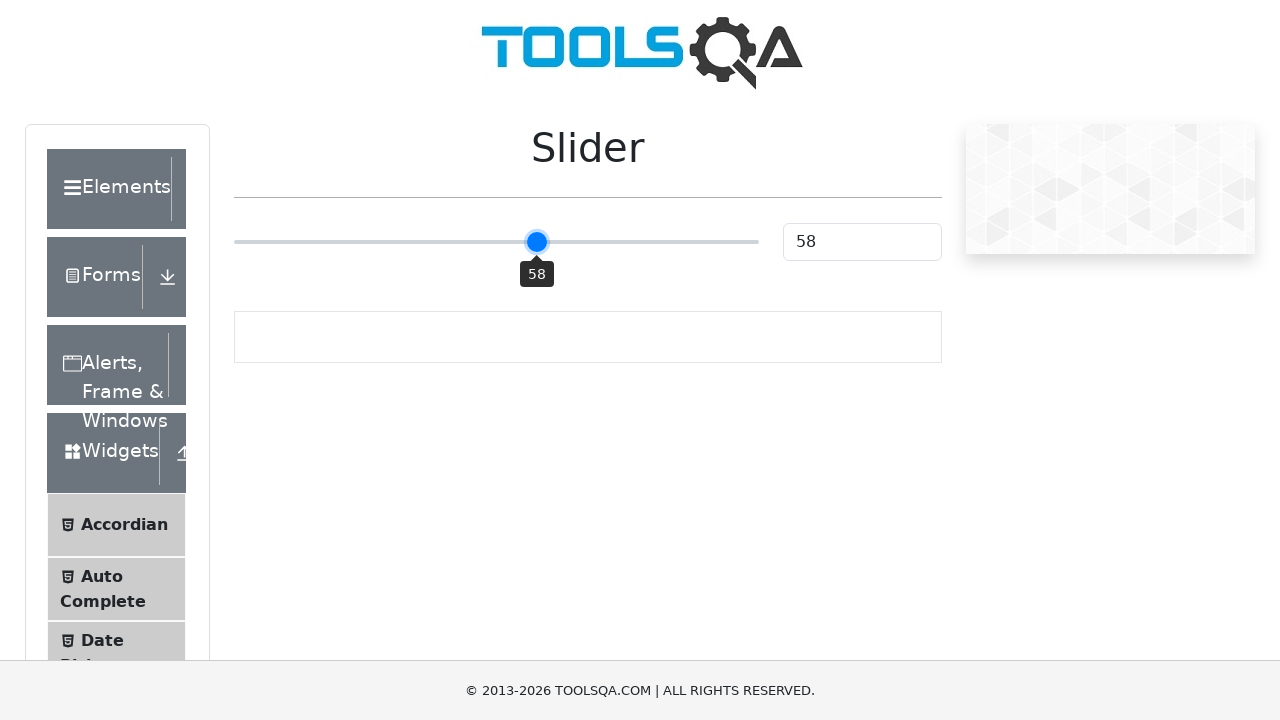

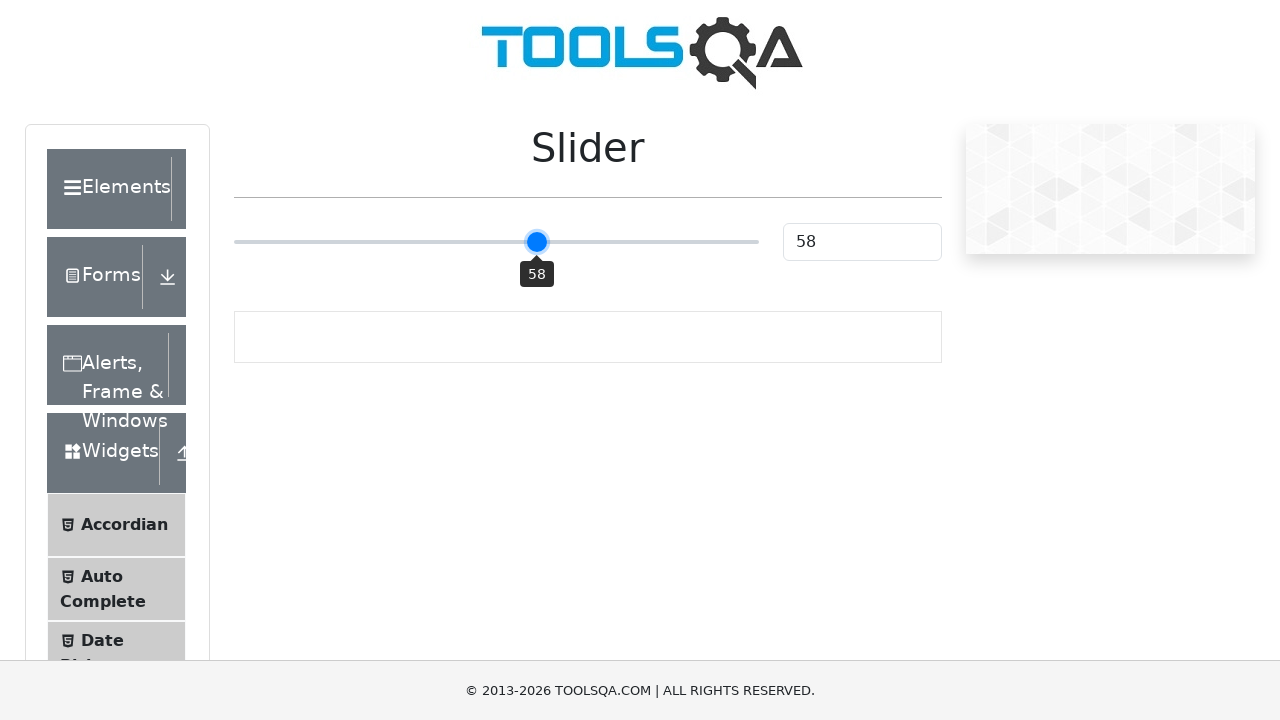